Fills out a practice form with randomly generated data including first name, last name, email, gender, mobile number, date of birth, subjects, hobbies, current address, state, and city, then submits the form.

Starting URL: https://demoqa.com/automation-practice-form

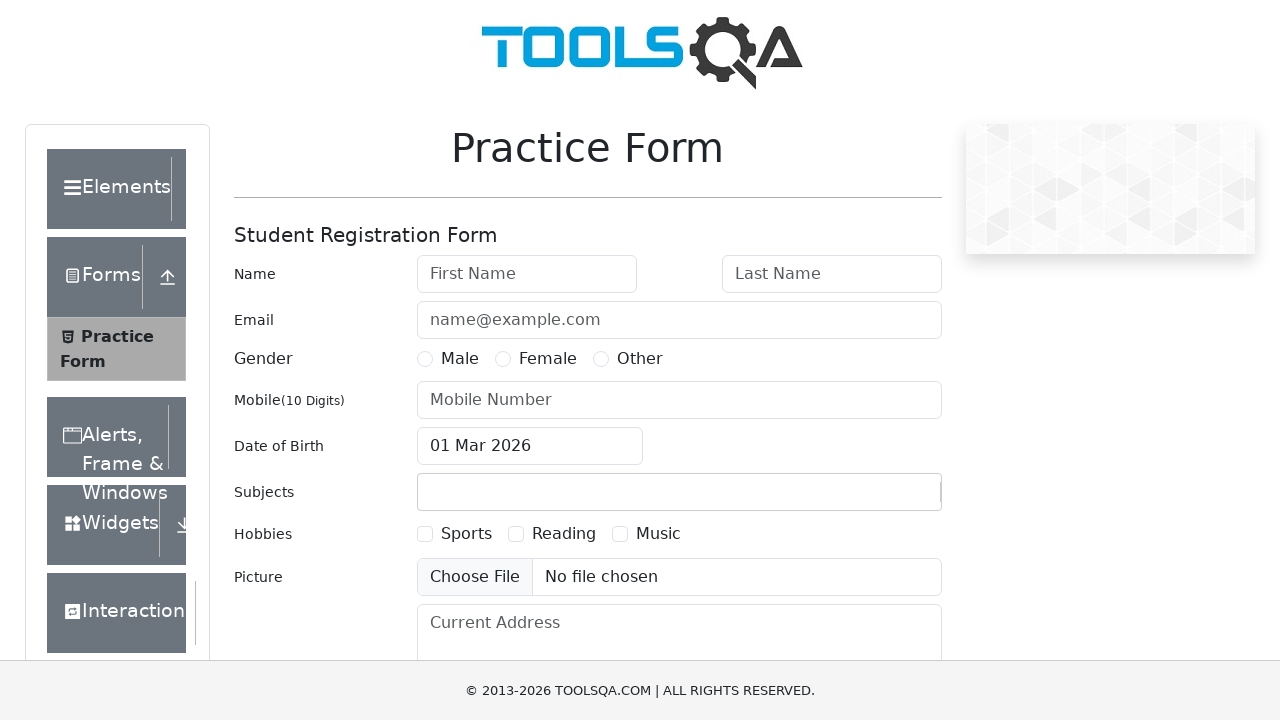

Filled first name field with 'Michael' on input#firstName
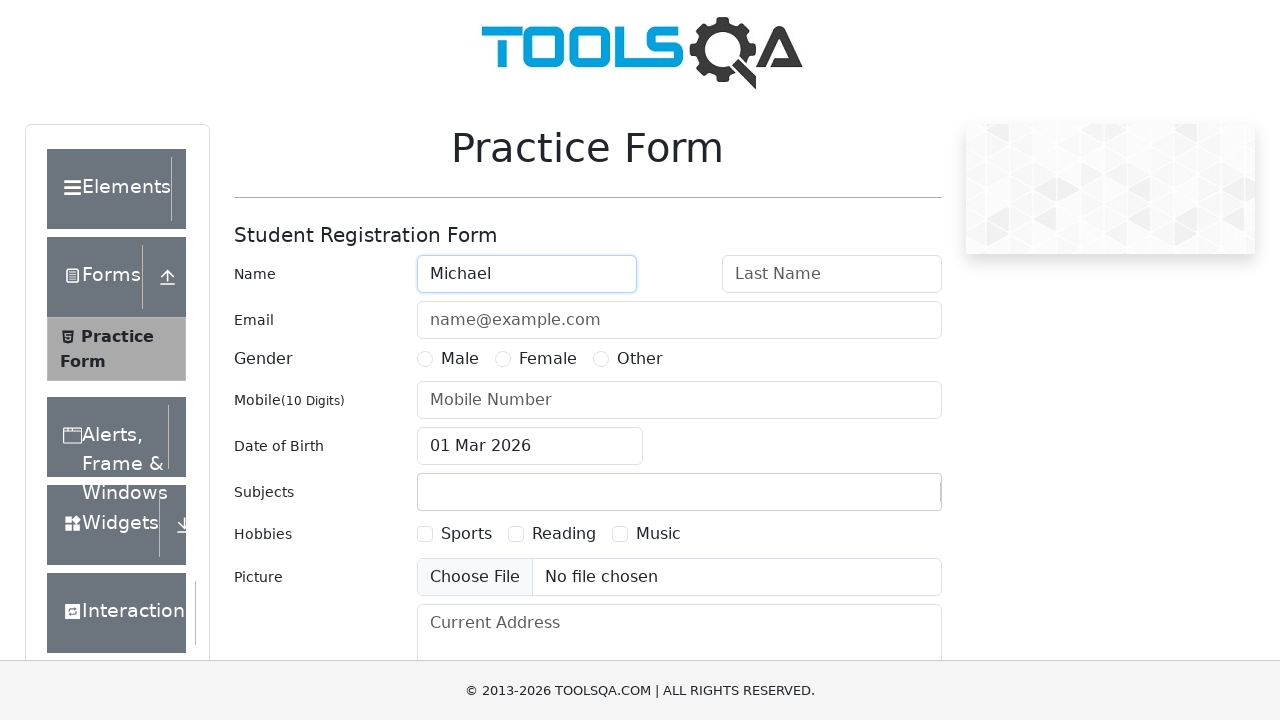

Filled last name field with 'Thompson' on input#lastName
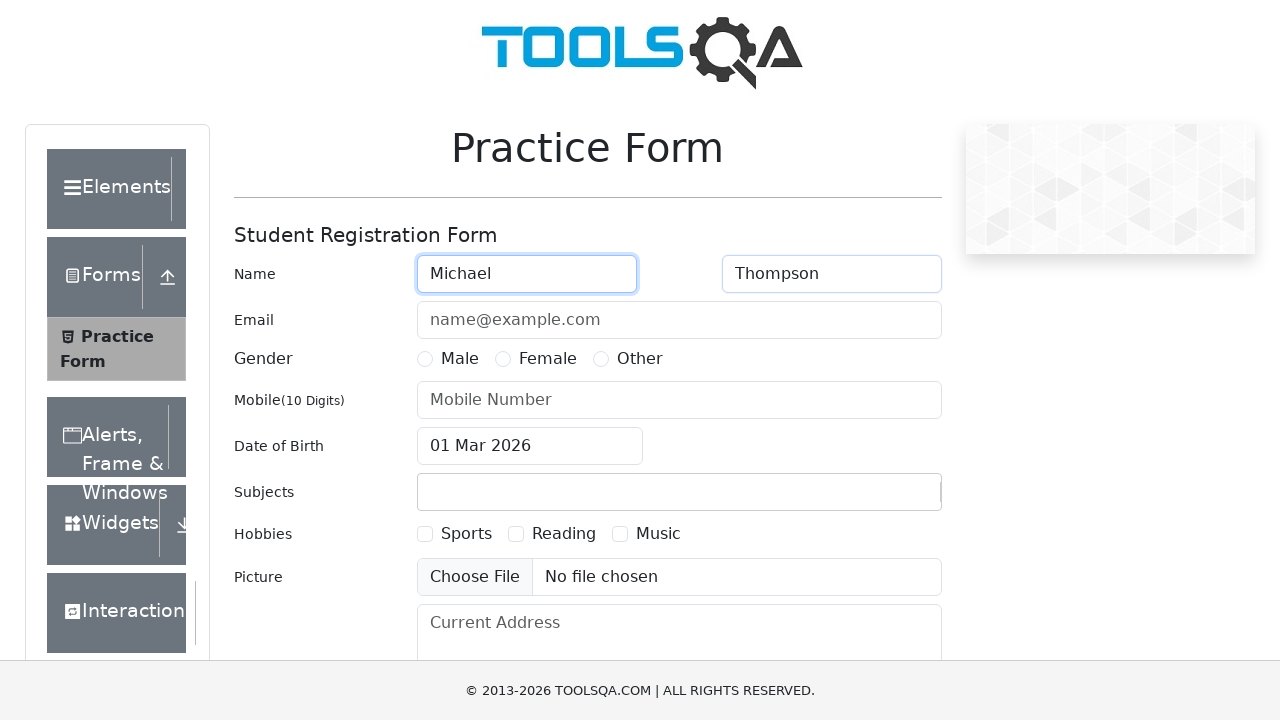

Filled email field with 'michael.thompson@example.com' on input#userEmail
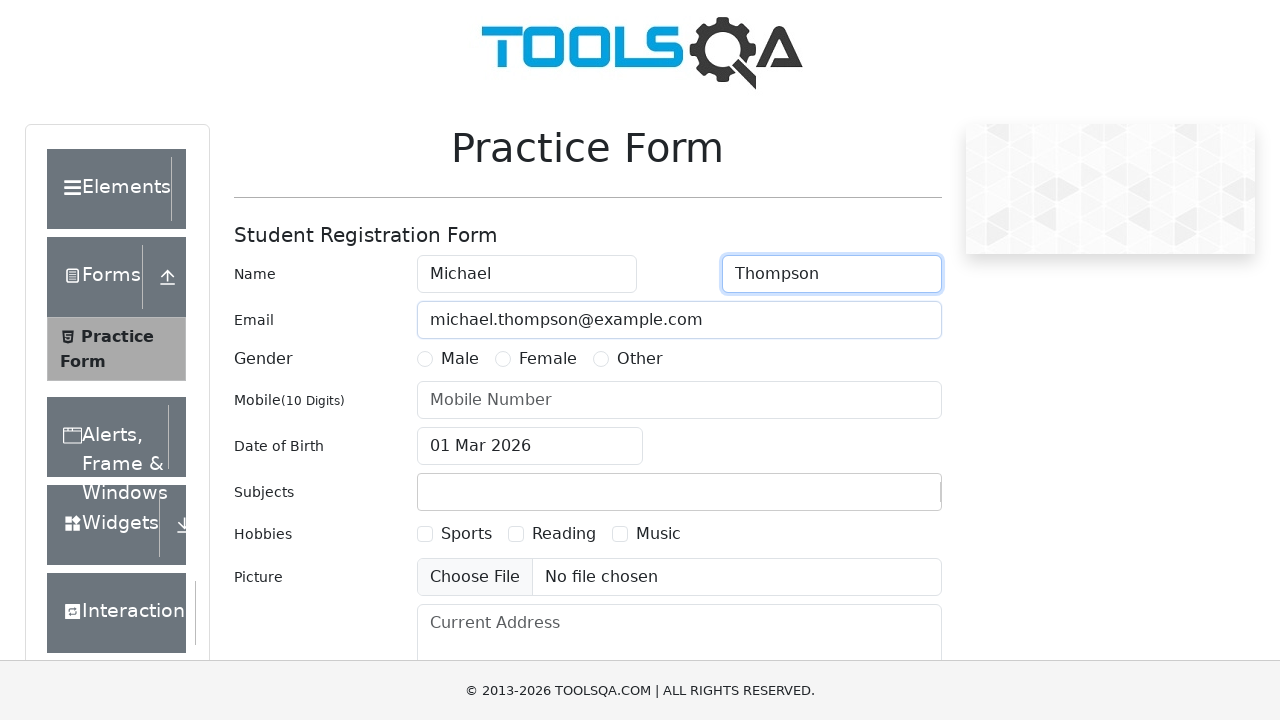

Selected Male gender option at (460, 359) on label[for='gender-radio-1']
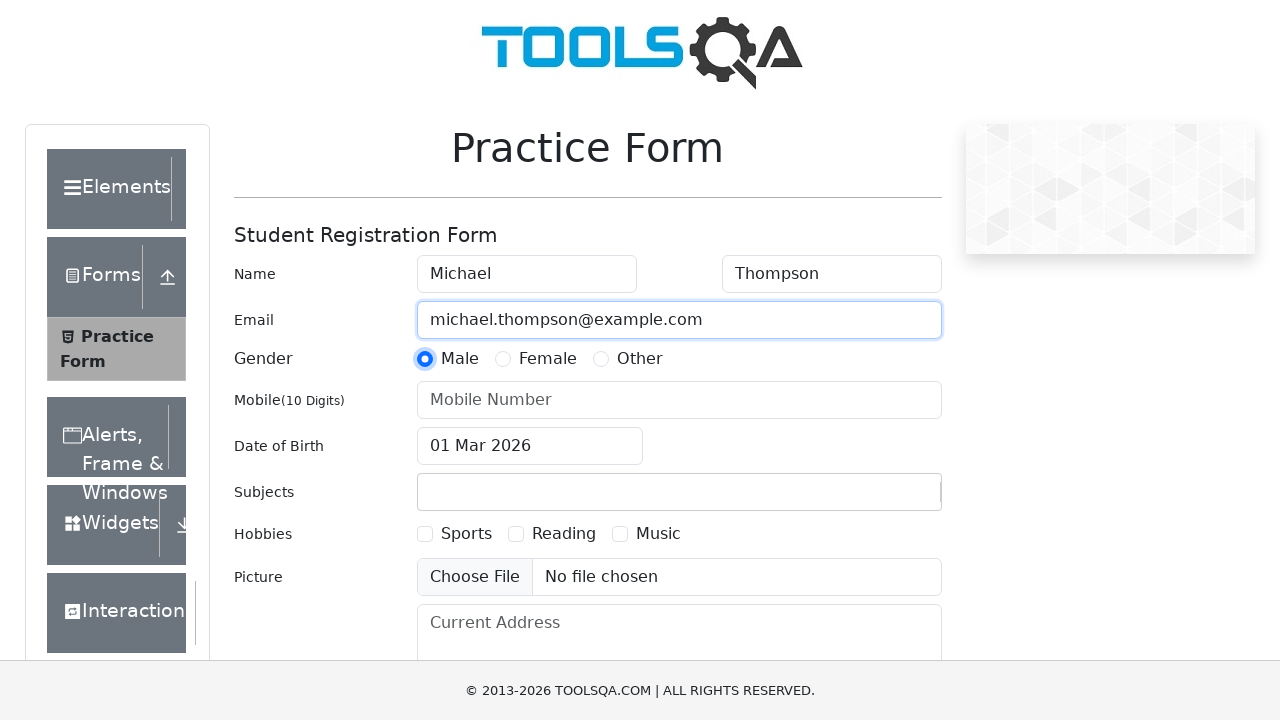

Filled mobile number field with '5551234567' on input#userNumber
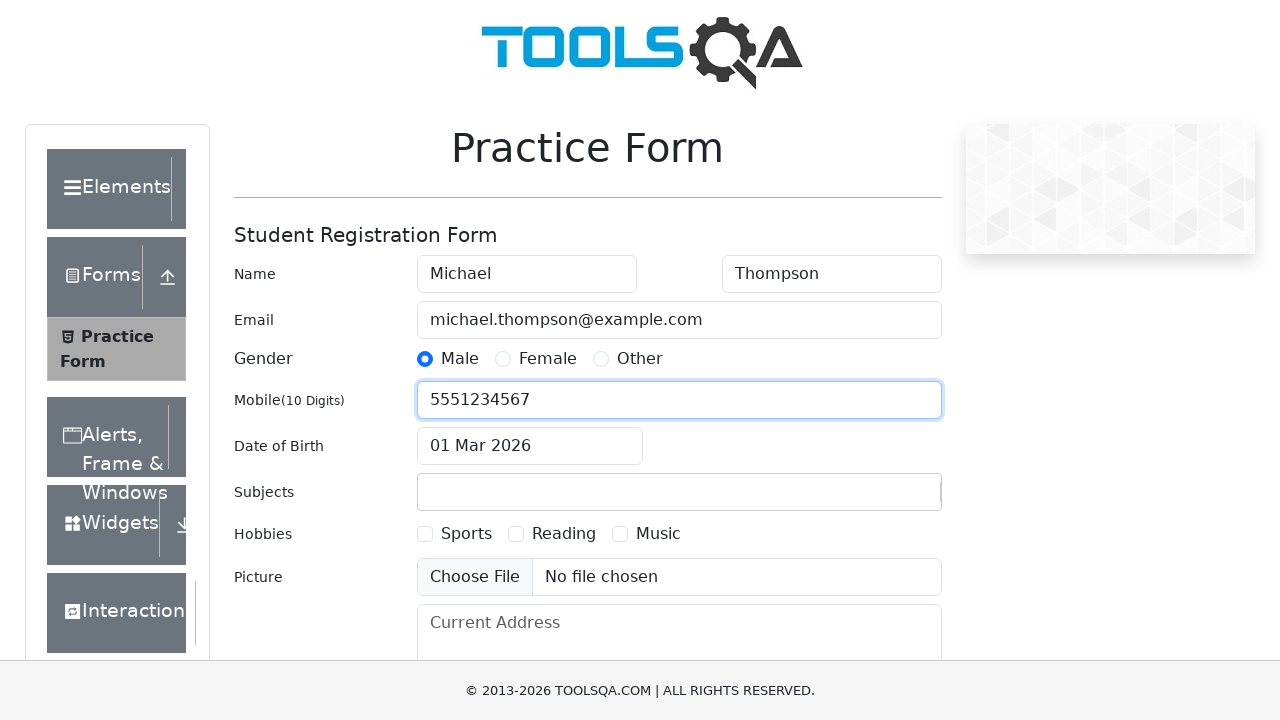

Clicked date of birth field to open calendar at (530, 446) on input#dateOfBirthInput
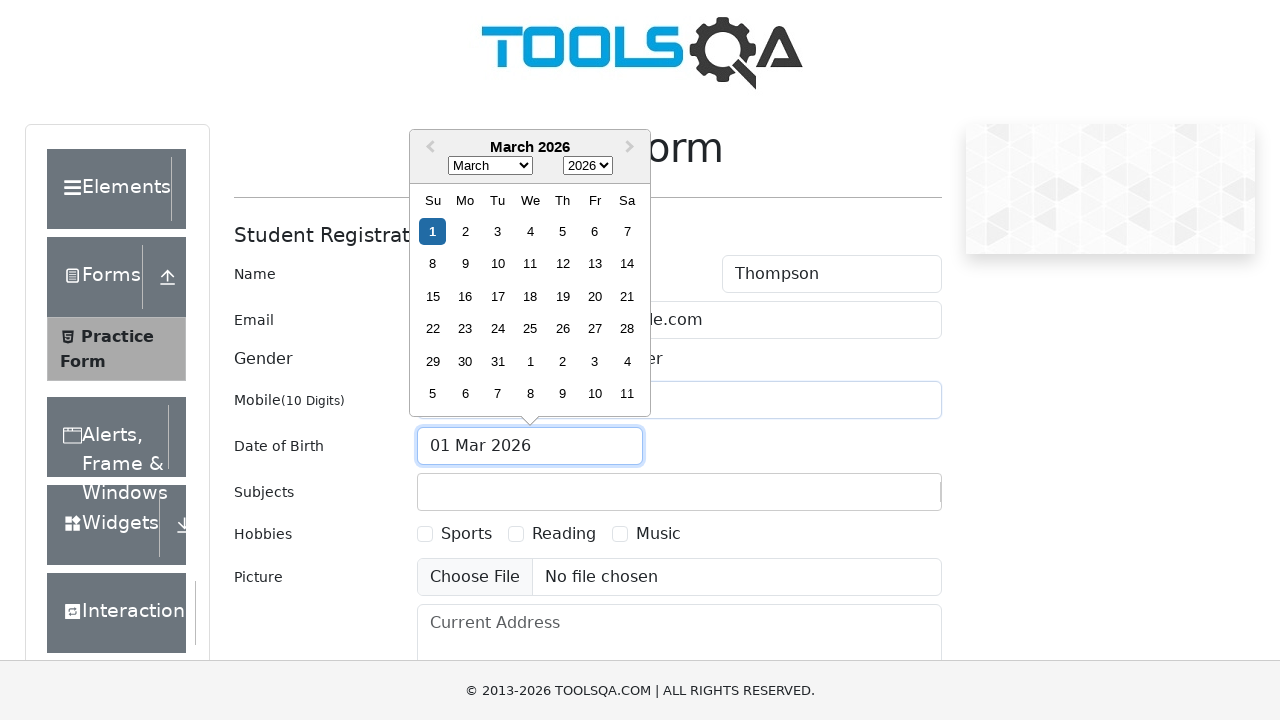

Selected year 1995 from date picker on select.react-datepicker__year-select
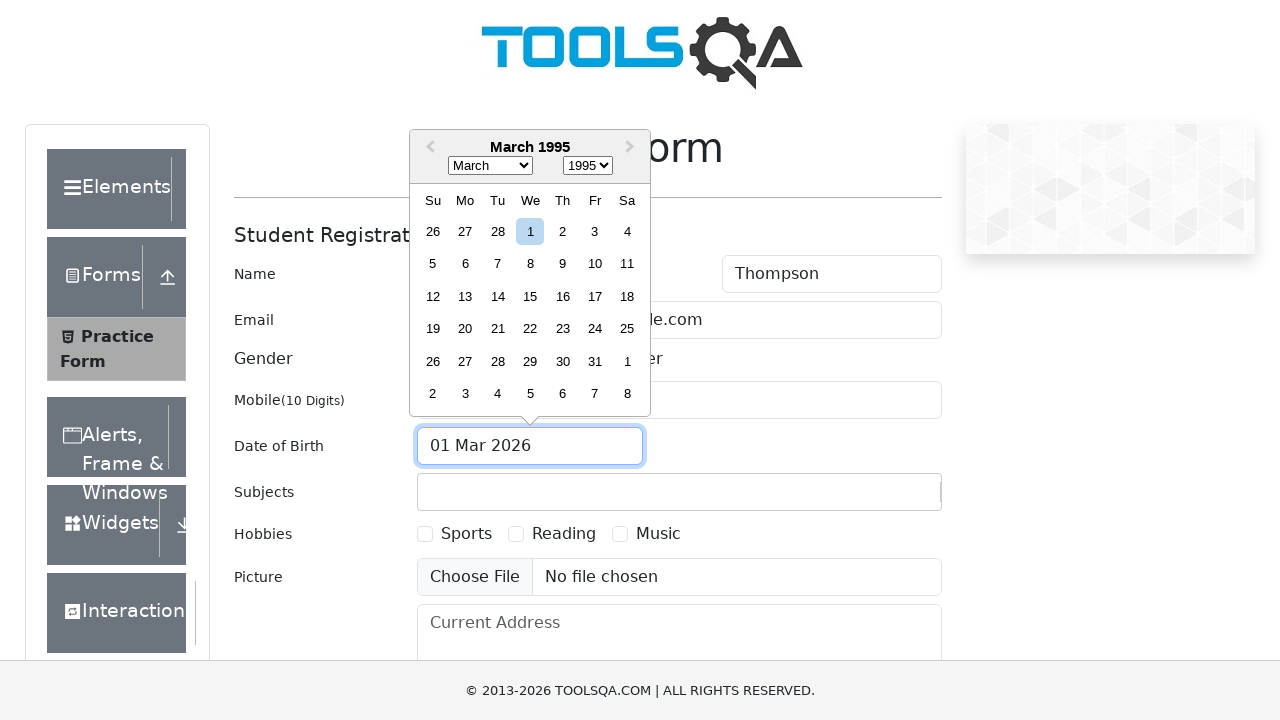

Selected month 5 (May) from date picker on select.react-datepicker__month-select
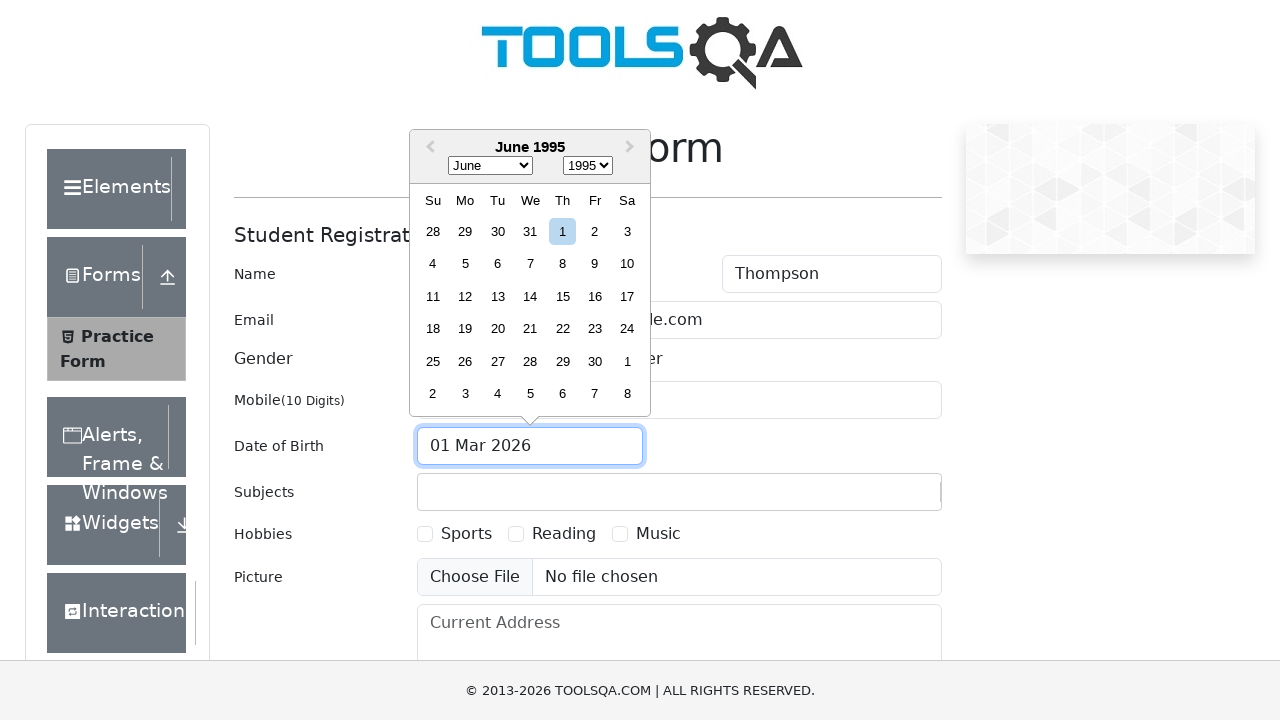

Selected day 15 from calendar at (562, 296) on div.react-datepicker__day--015:not(.react-datepicker__day--outside-month)
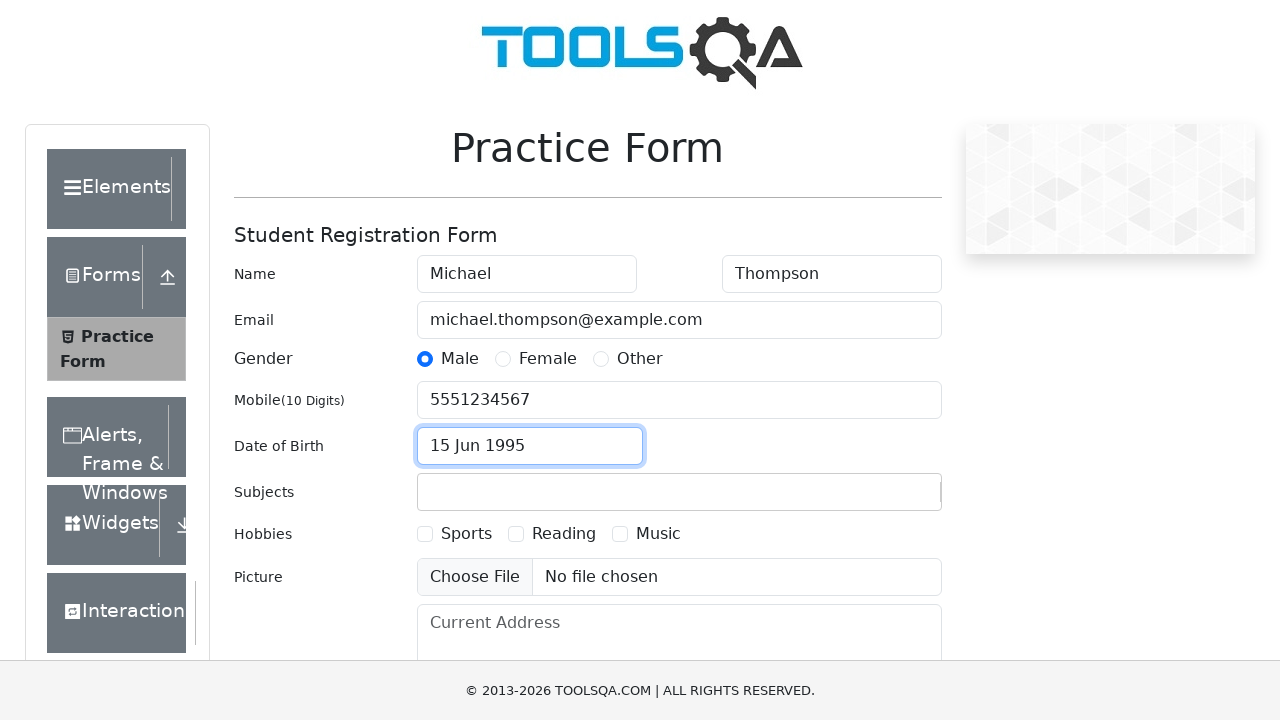

Clicked subjects input field at (430, 492) on input#subjectsInput
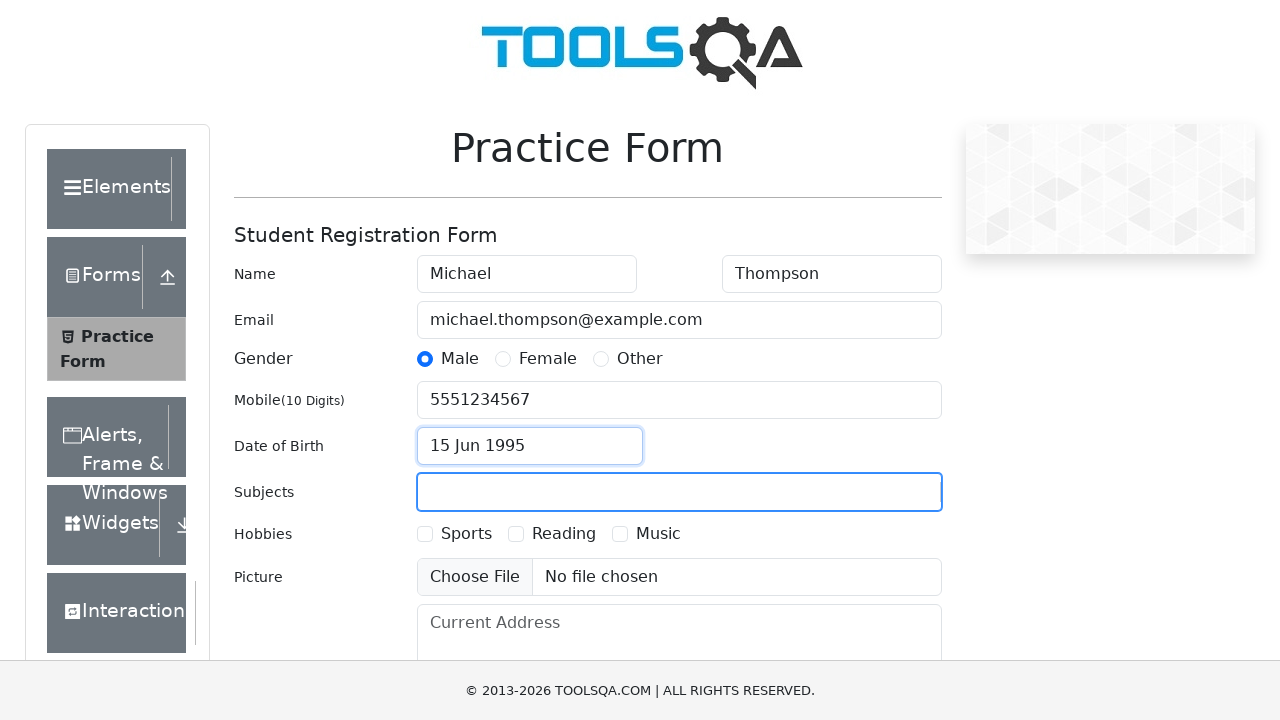

Filled subjects field with 'Maths' on input#subjectsInput
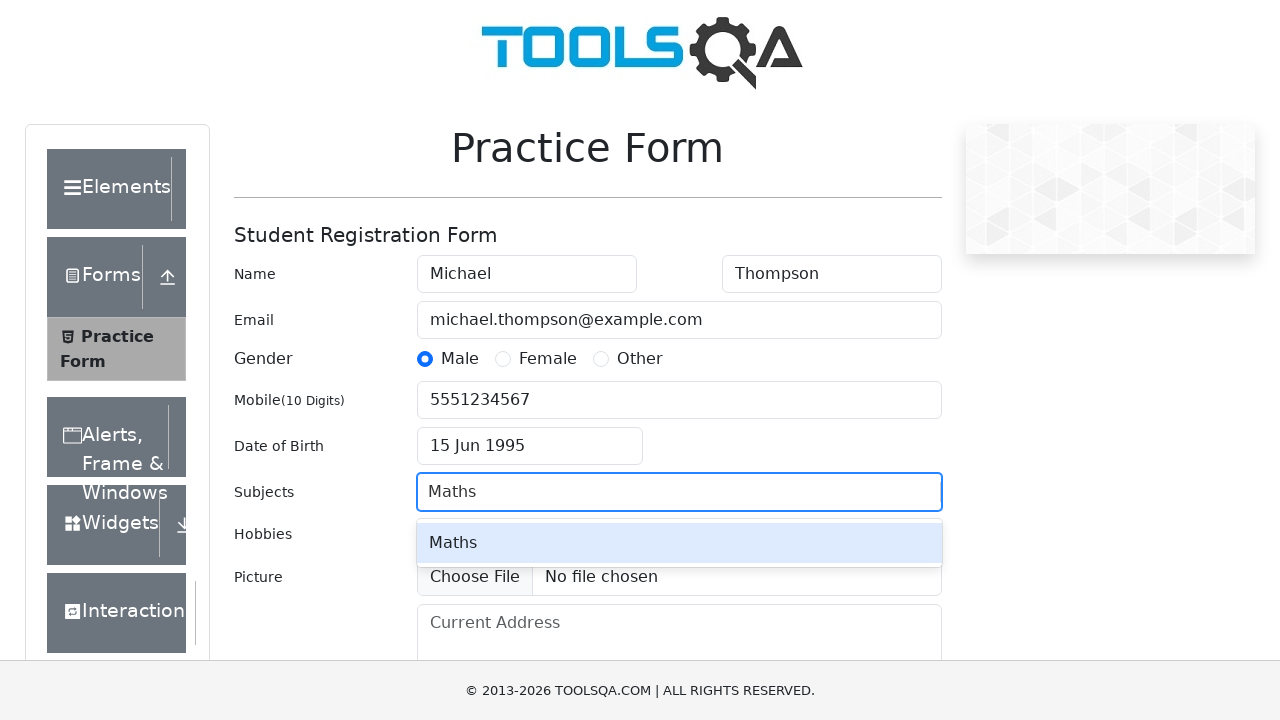

Pressed Tab key to confirm subject selection
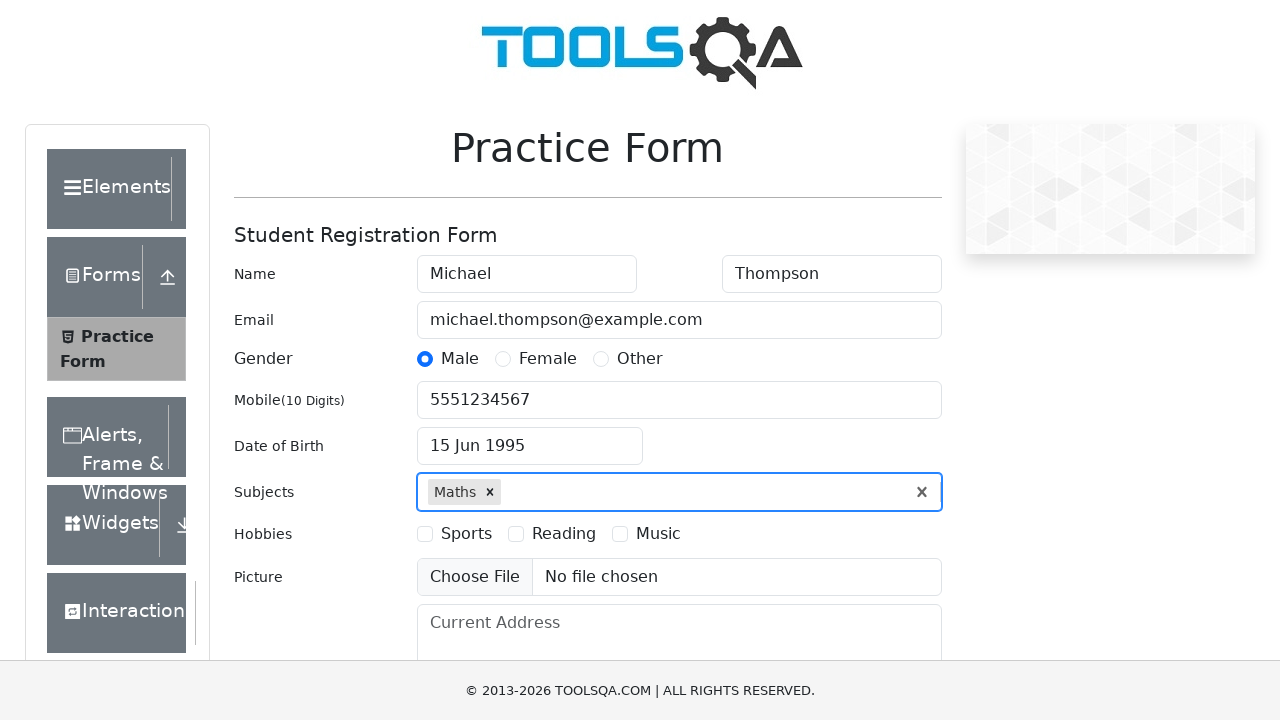

Selected Sports hobby checkbox at (466, 534) on label[for='hobbies-checkbox-1']
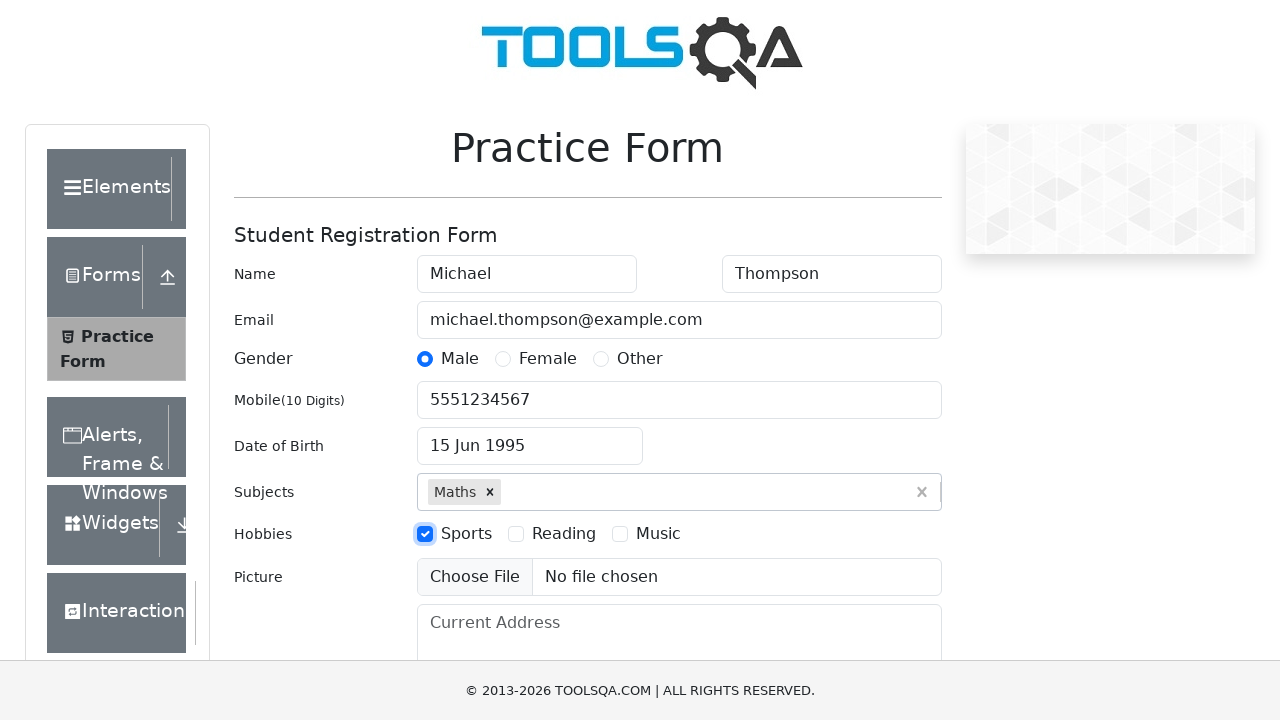

Selected Reading hobby checkbox at (564, 534) on label[for='hobbies-checkbox-2']
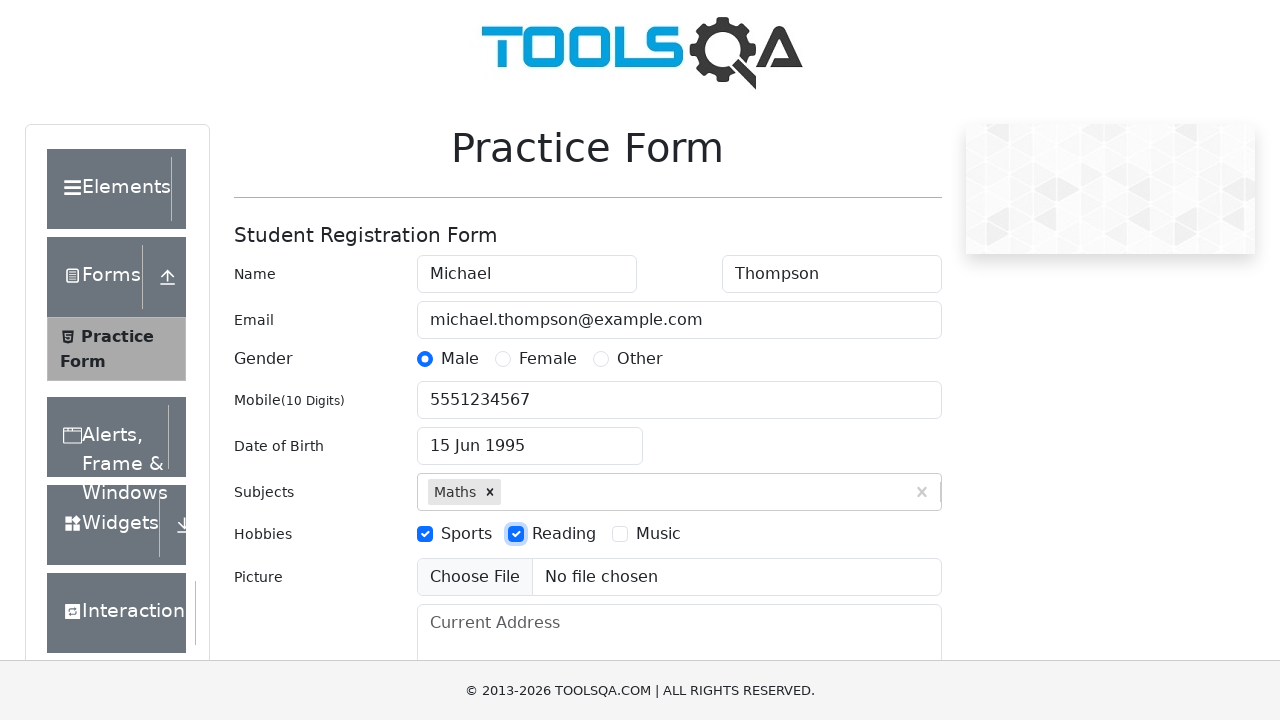

Filled current address field with '123 Test Street, Suite 456, Anytown' on textarea#currentAddress
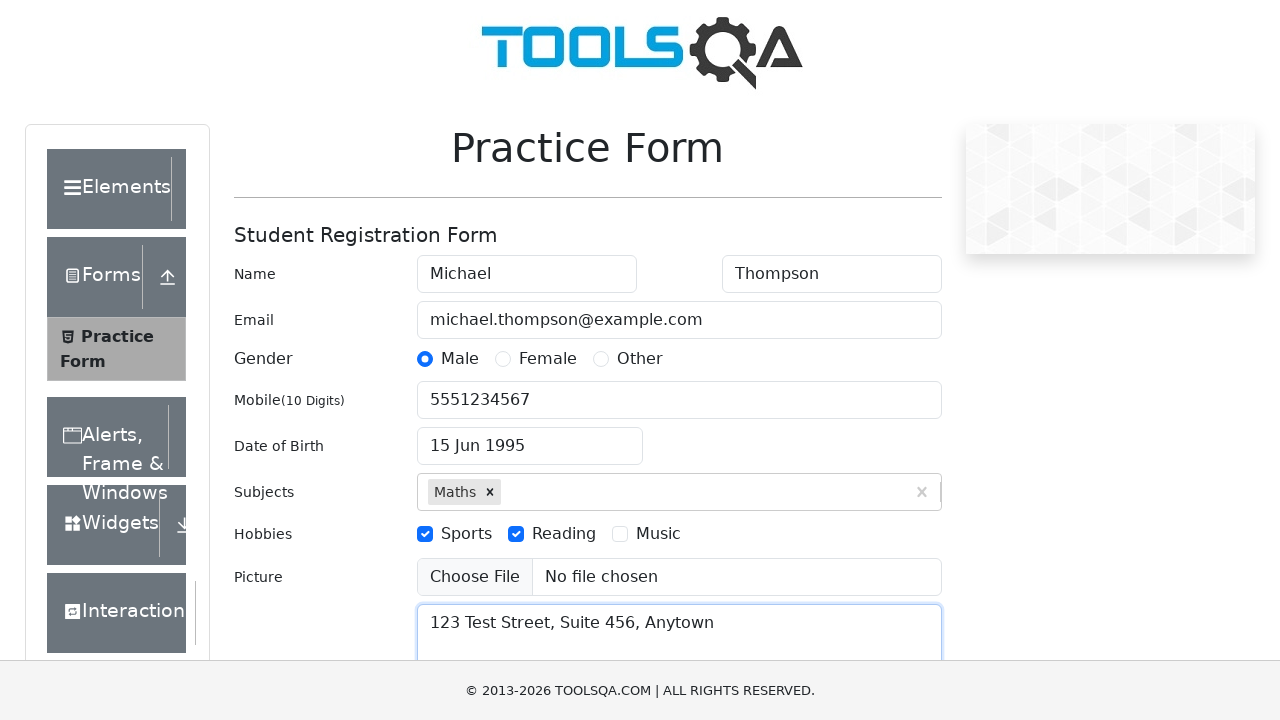

Clicked state dropdown at (527, 437) on div#state
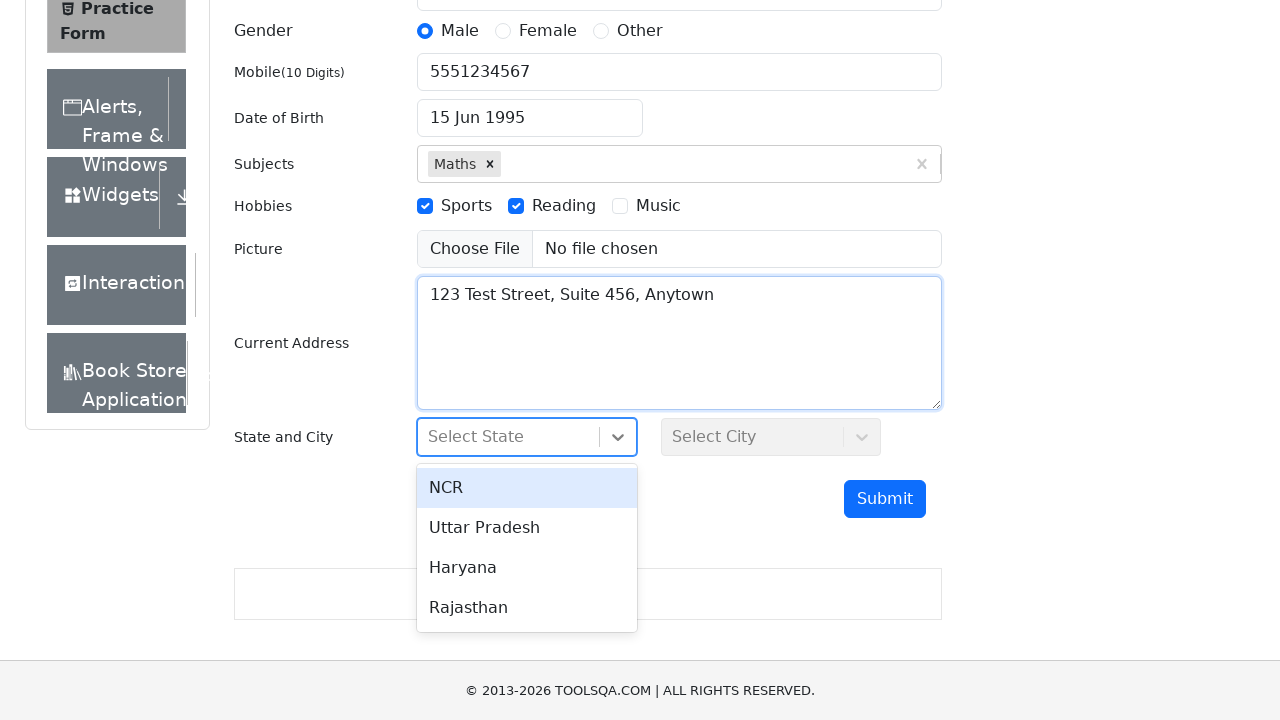

State dropdown options loaded
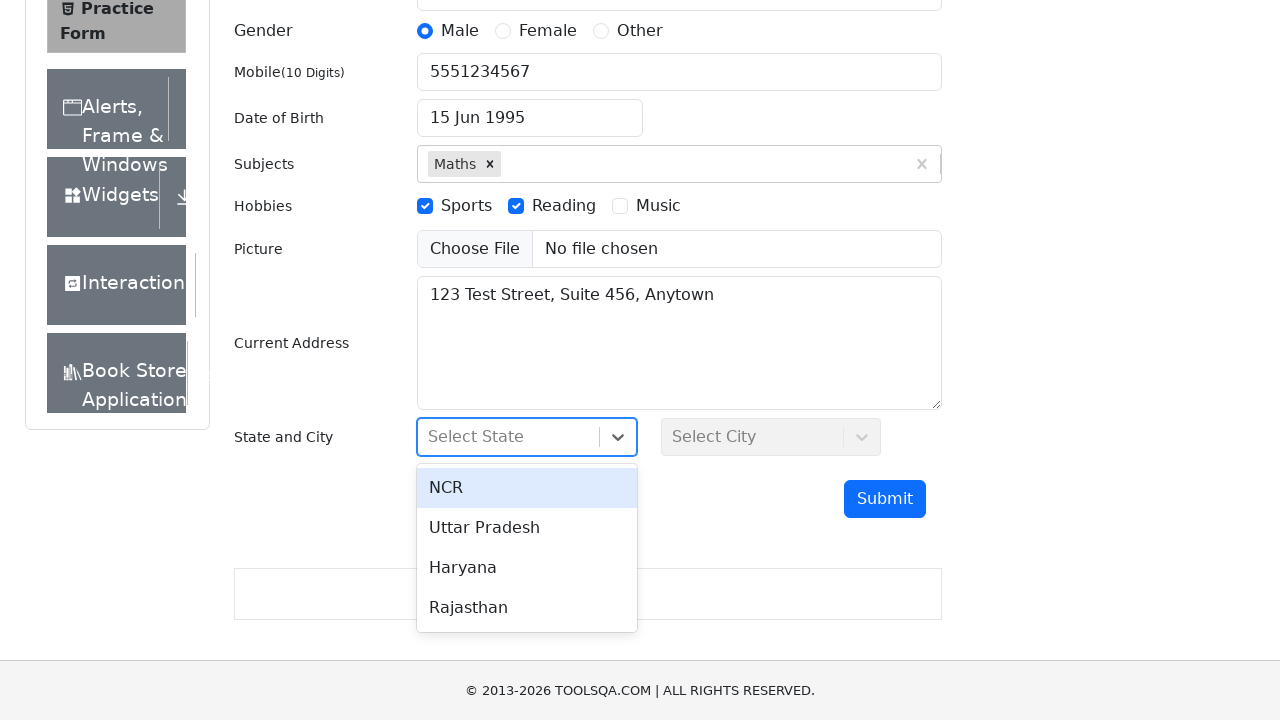

Selected first state option at (527, 488) on div[tabindex='-1'] >> nth=0
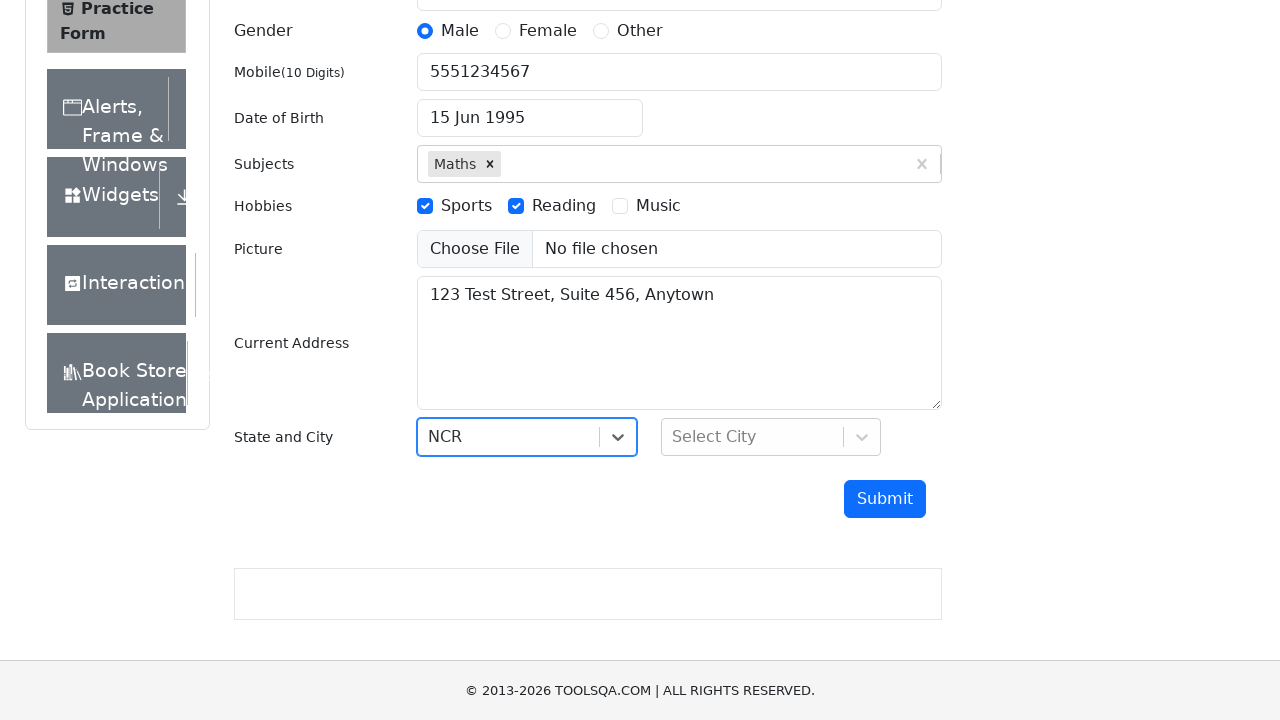

Clicked city dropdown at (771, 437) on div#city
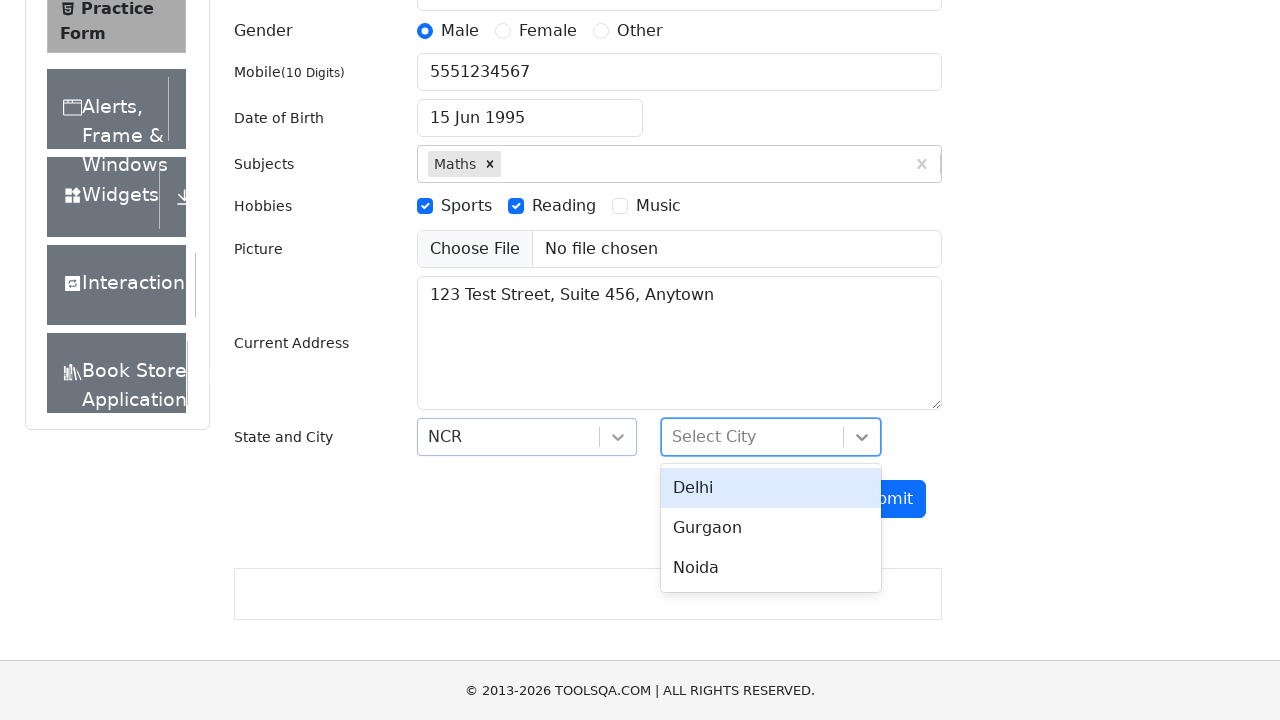

City dropdown options loaded
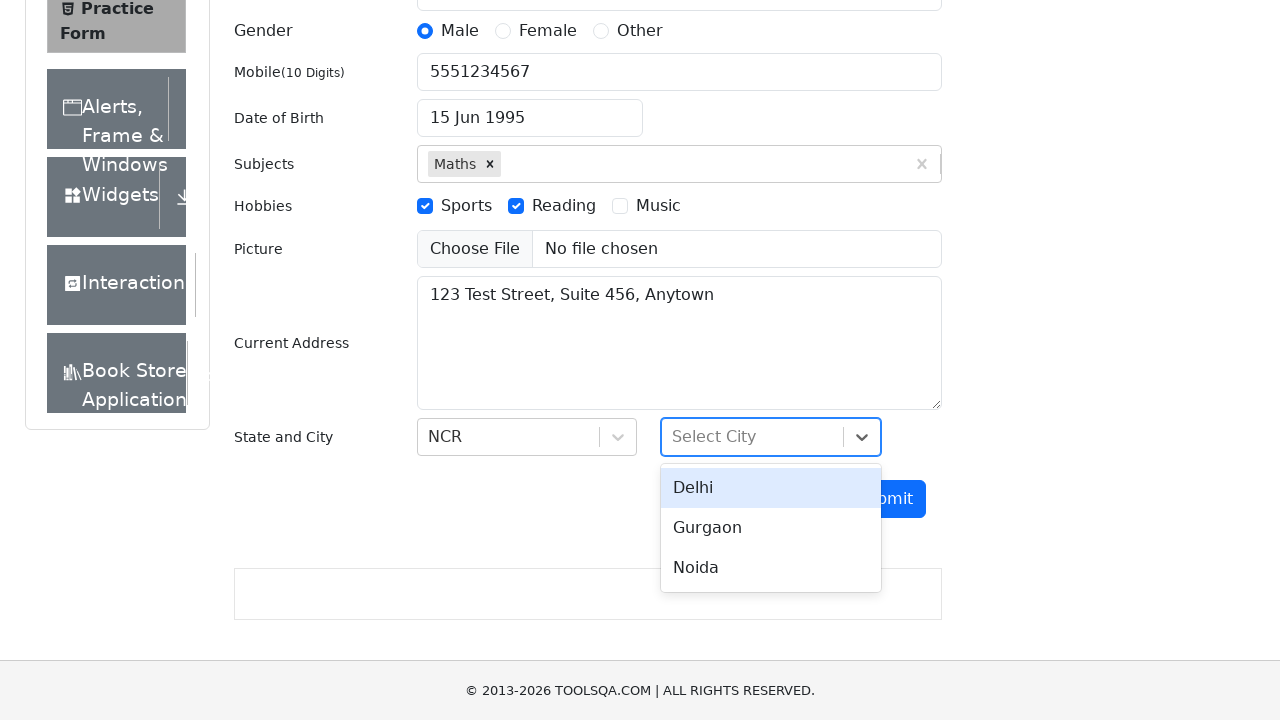

Selected first city option at (771, 488) on div[tabindex='-1'] >> nth=0
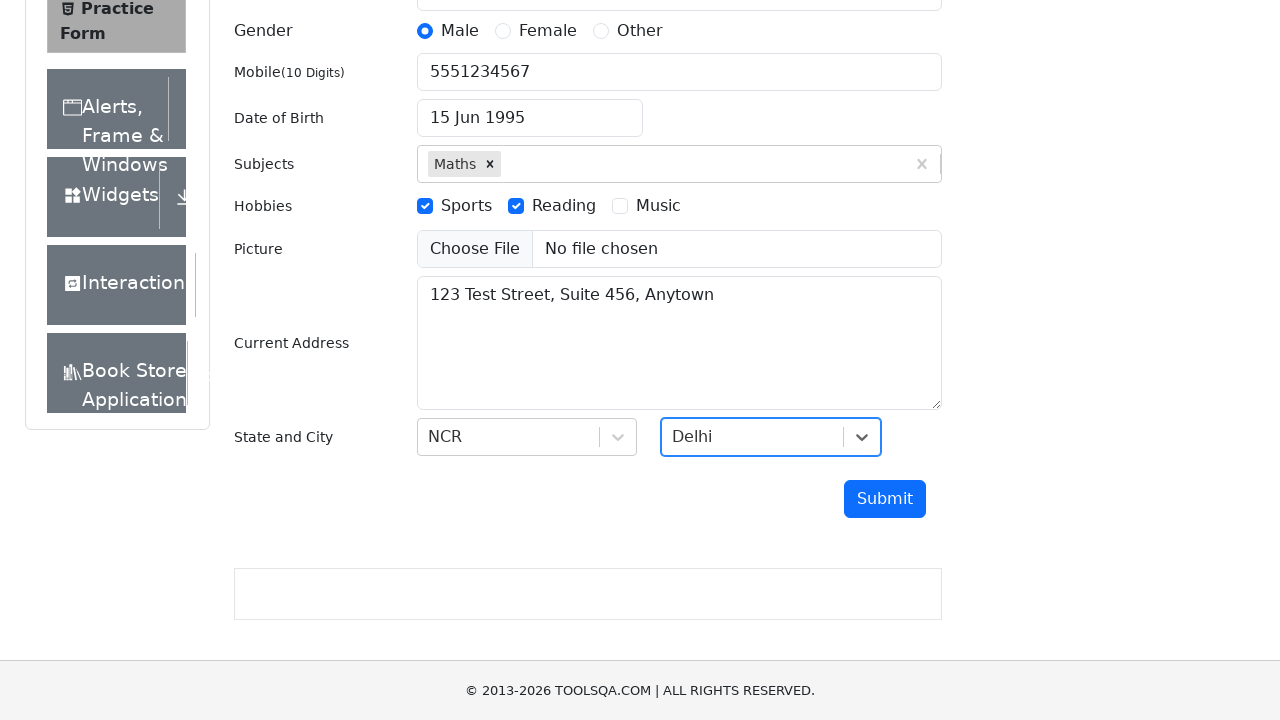

Clicked submit button to submit practice form at (885, 499) on button#submit
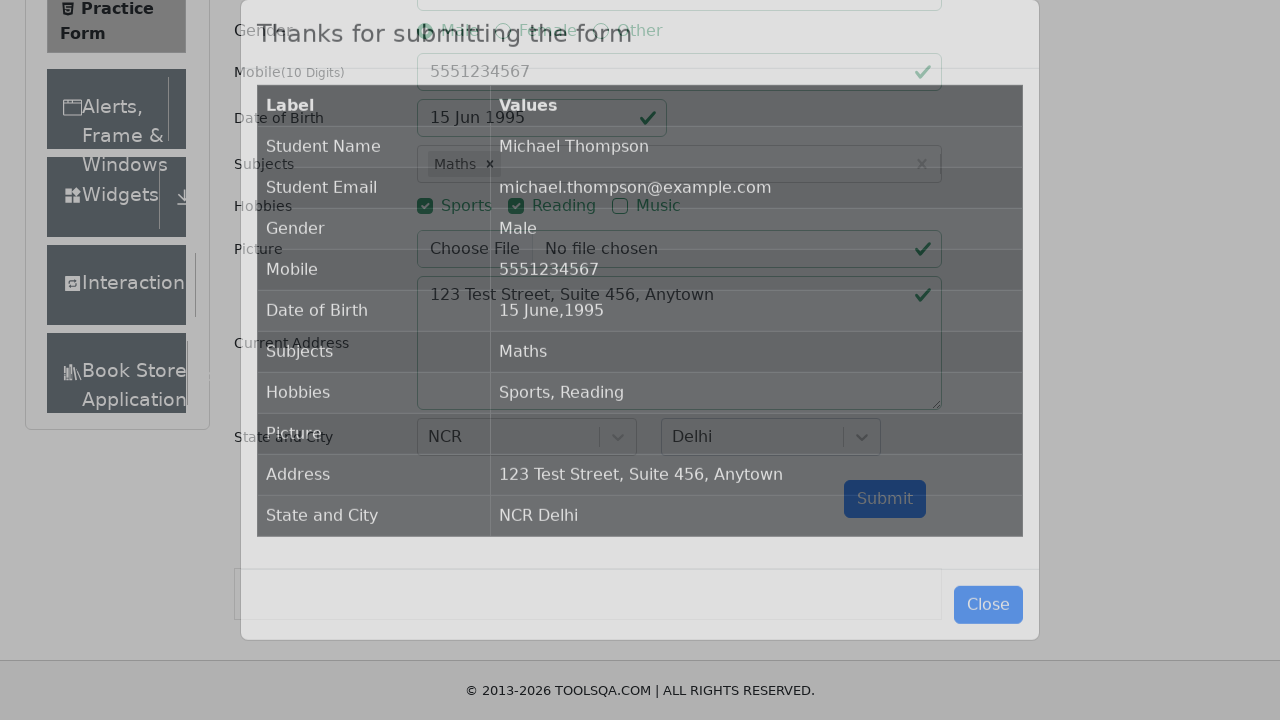

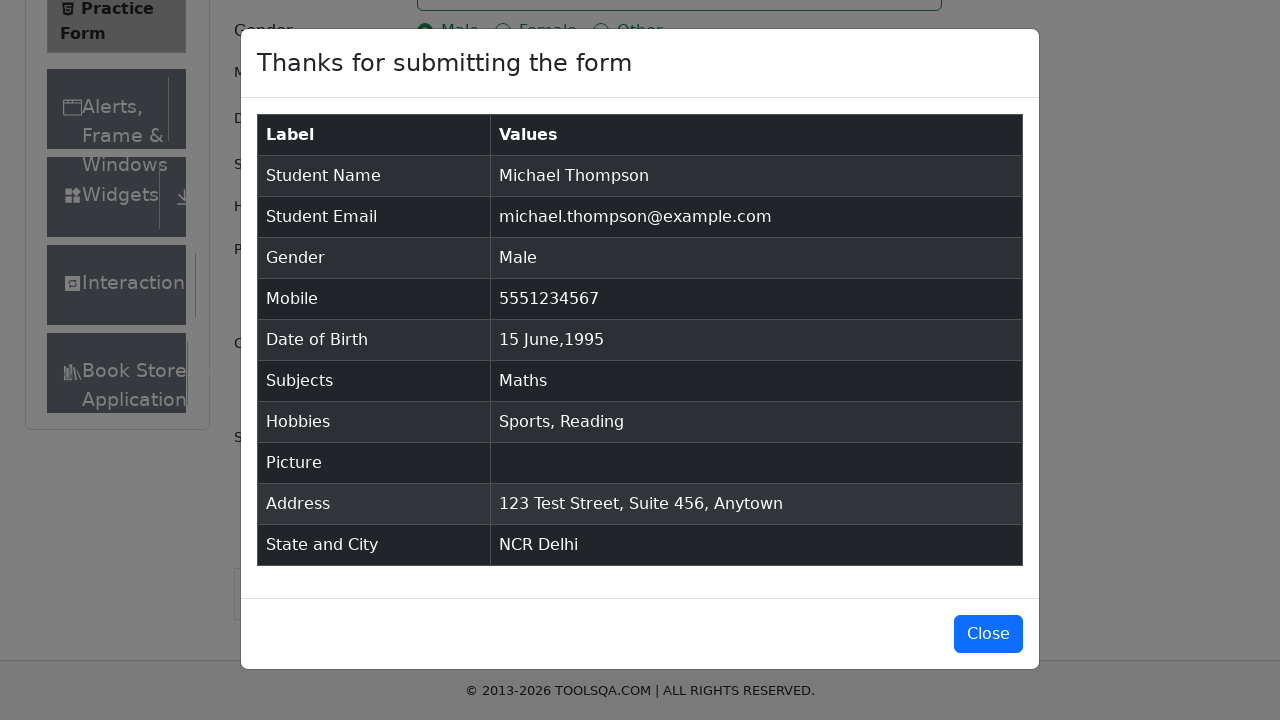